Tests a tarot card reading application by entering a question, shuffling the deck, selecting 3 cards, and requesting an AI interpretation of the selected cards.

Starting URL: https://test-studio-firebase.vercel.app/reading

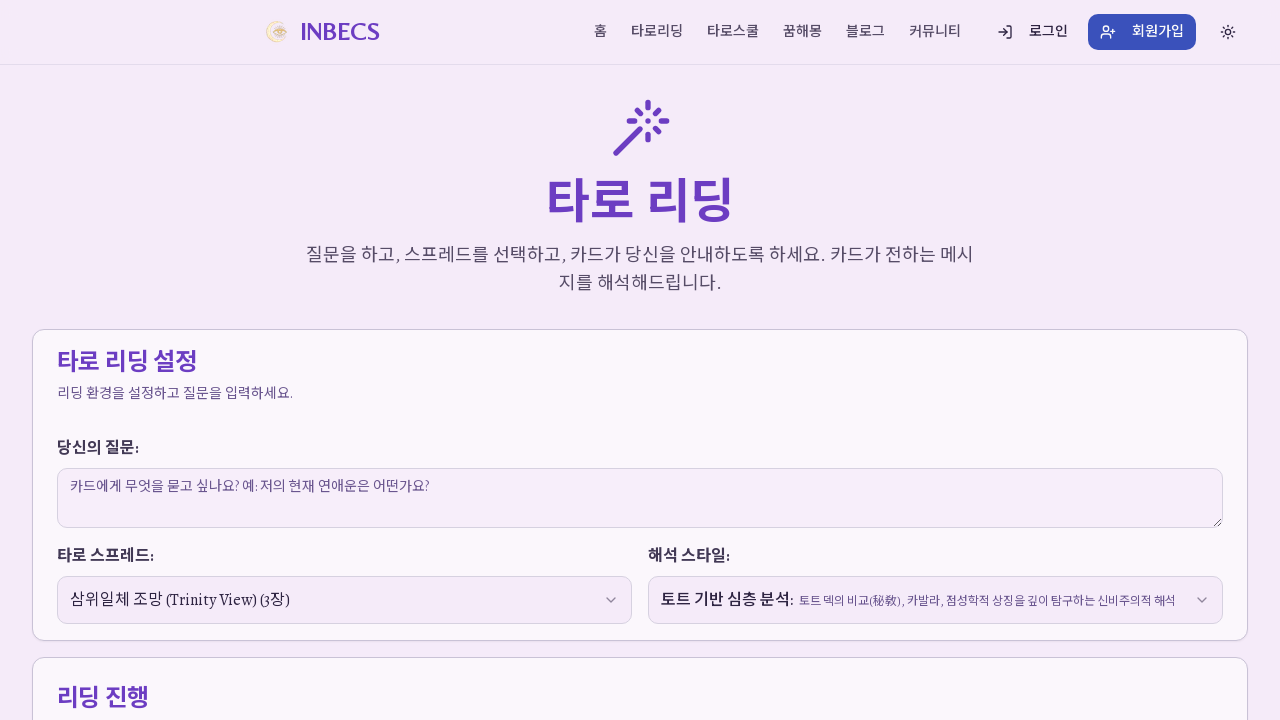

Waited for tarot reading application to load
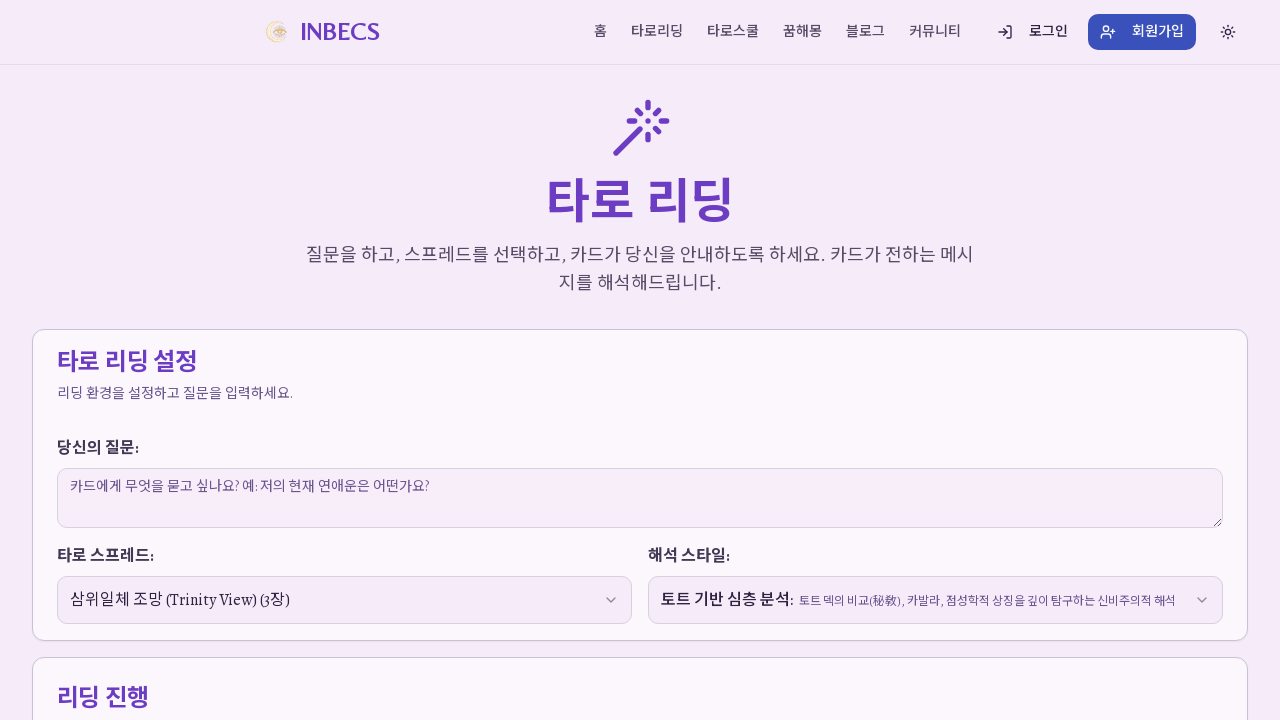

Entered question about future career and growth into textarea on textarea[placeholder*="카드에게 무엇을 묻고 싶나요"]
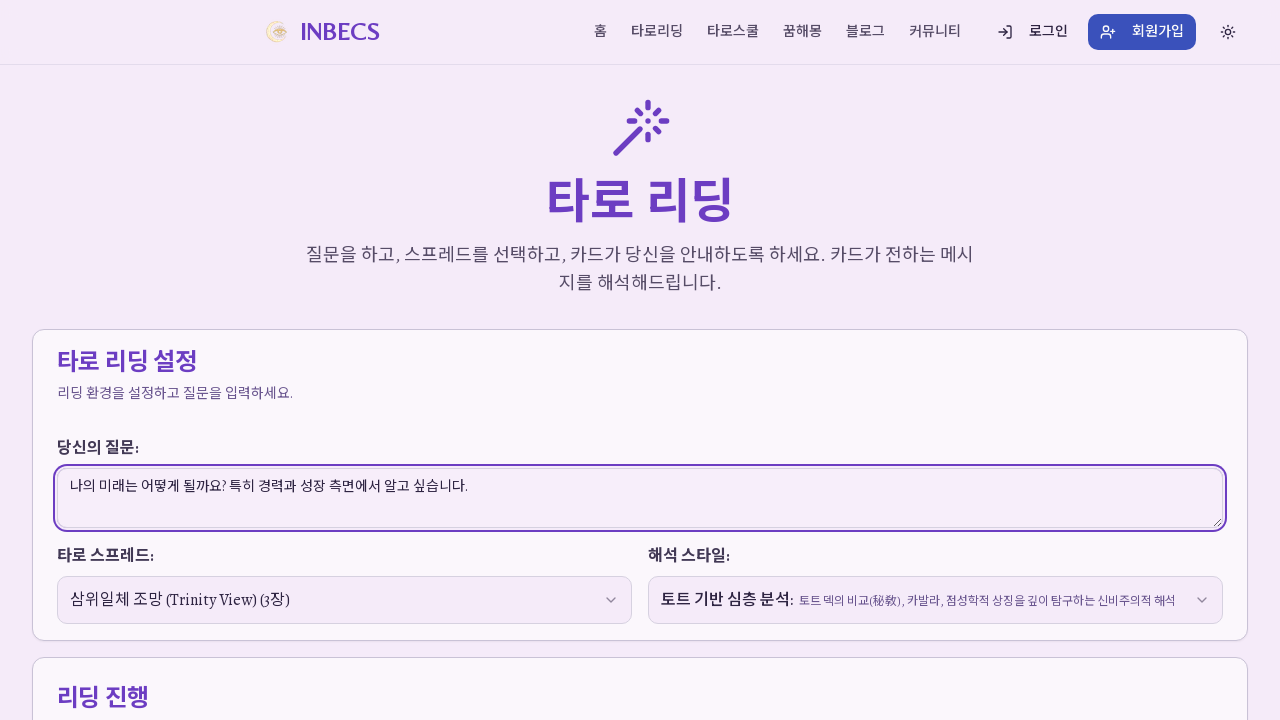

Clicked shuffle button to shuffle tarot deck at (550, 360) on button:has-text("카드 섞기") >> nth=0
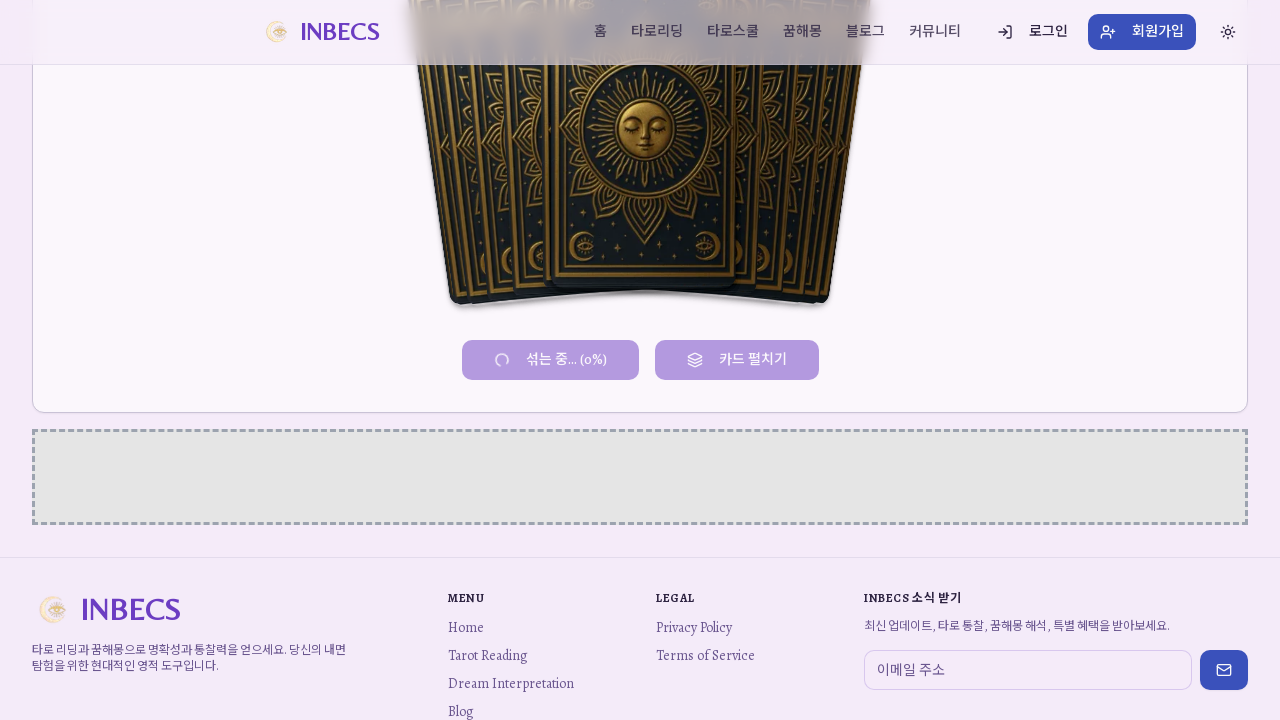

Waited for deck shuffle animation to complete
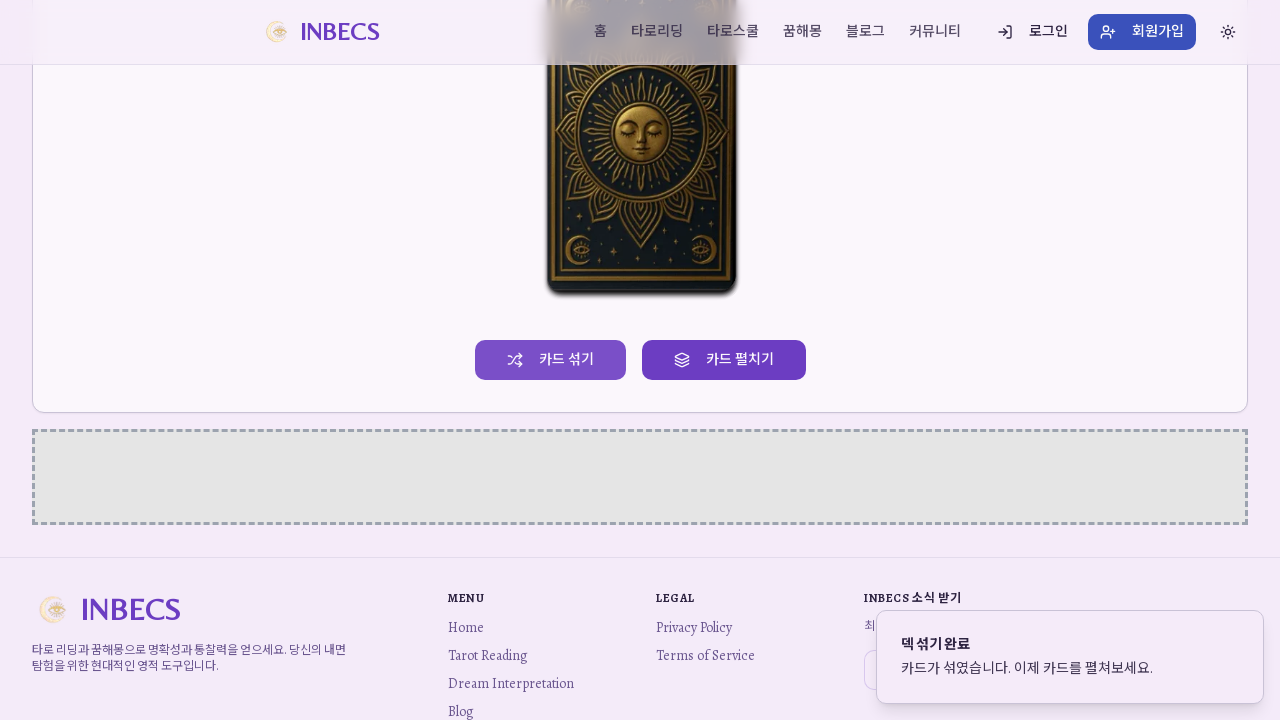

Tarot cards appeared on screen
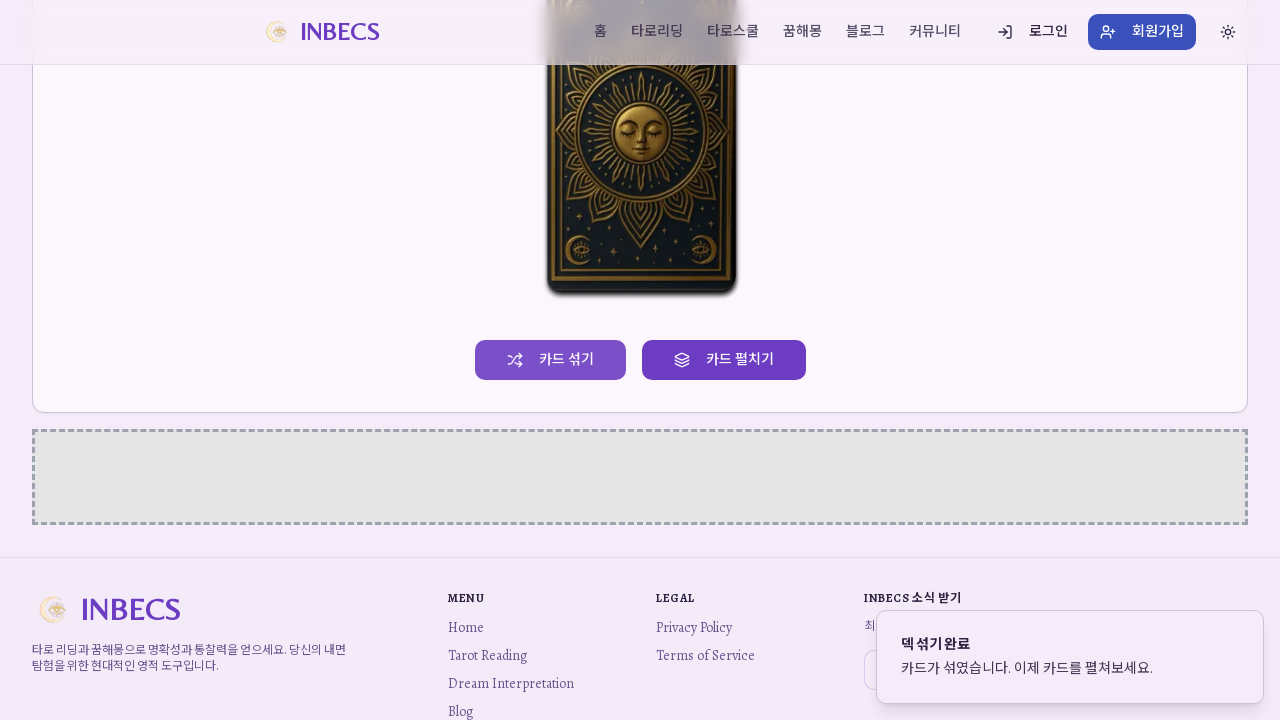

Selected tarot card 1 of 3 at (640, 360) on [class*="card"] >> nth=0
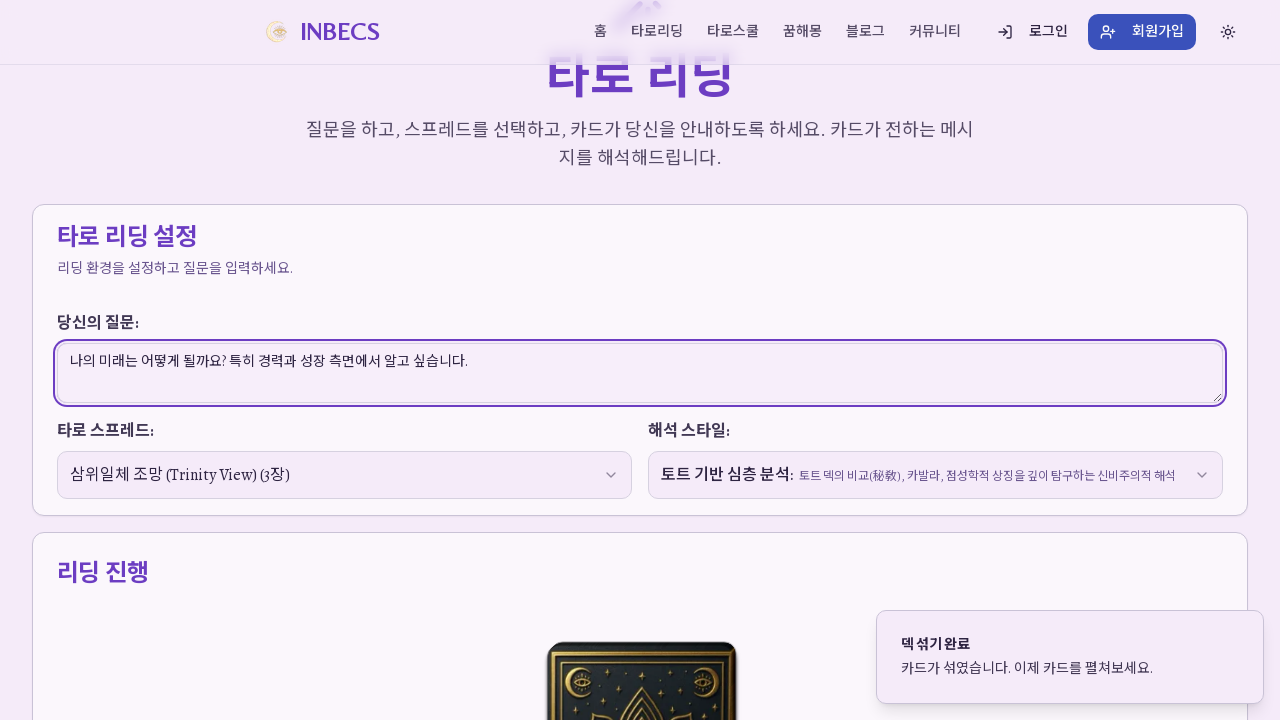

Waited for card 1 selection to register
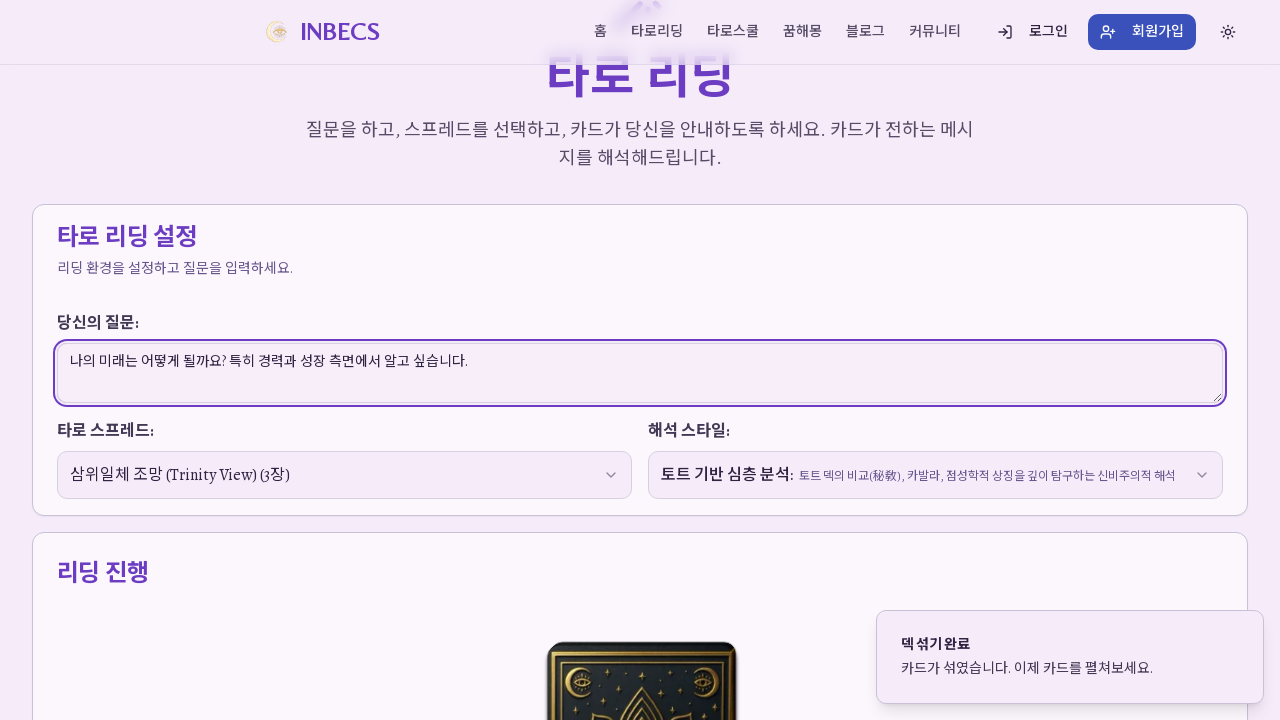

Selected tarot card 2 of 3 at (640, 443) on [class*="card"] >> nth=1
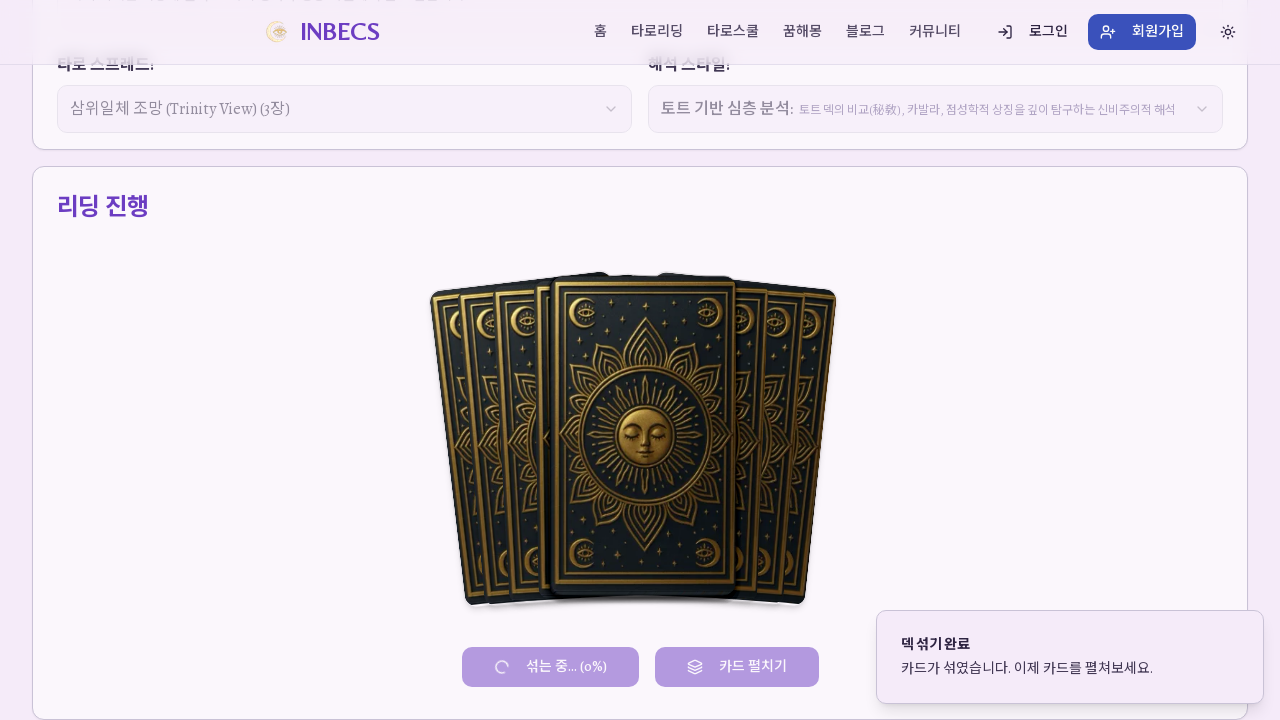

Waited for card 2 selection to register
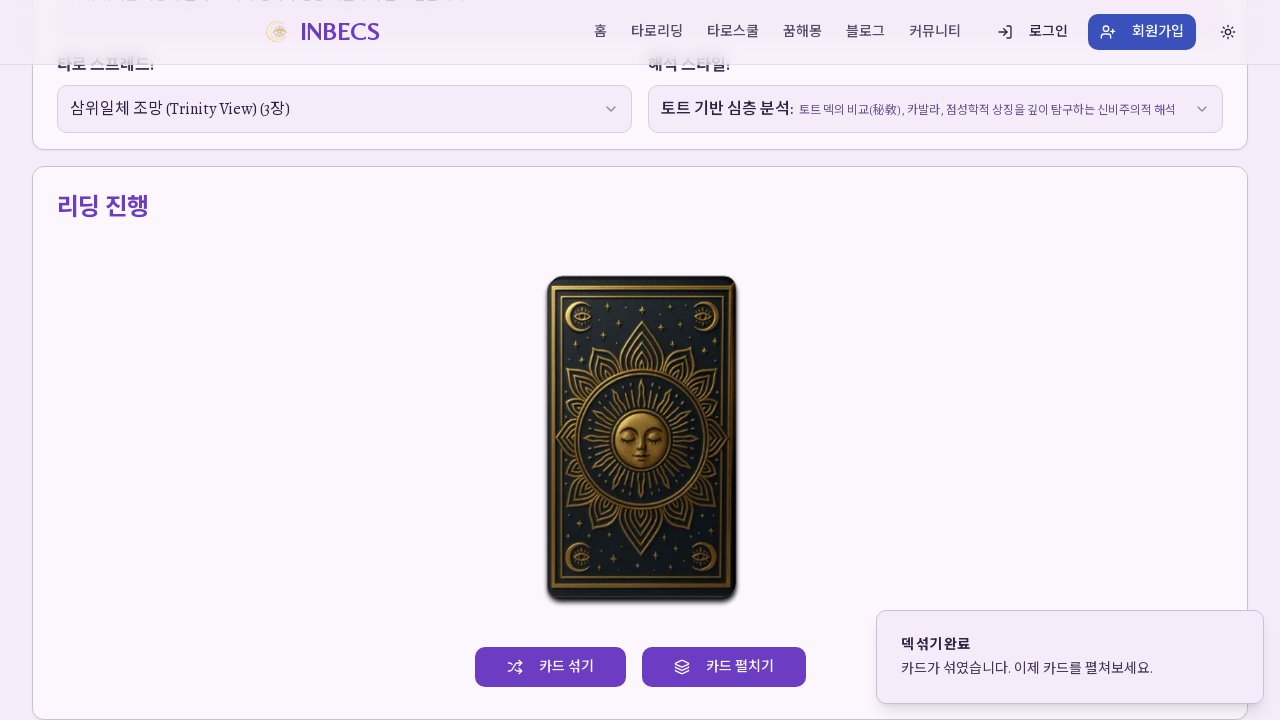

Clicked button to request AI interpretation of selected cards at (724, 667) on button:has-text("카드 펼치기") >> nth=0
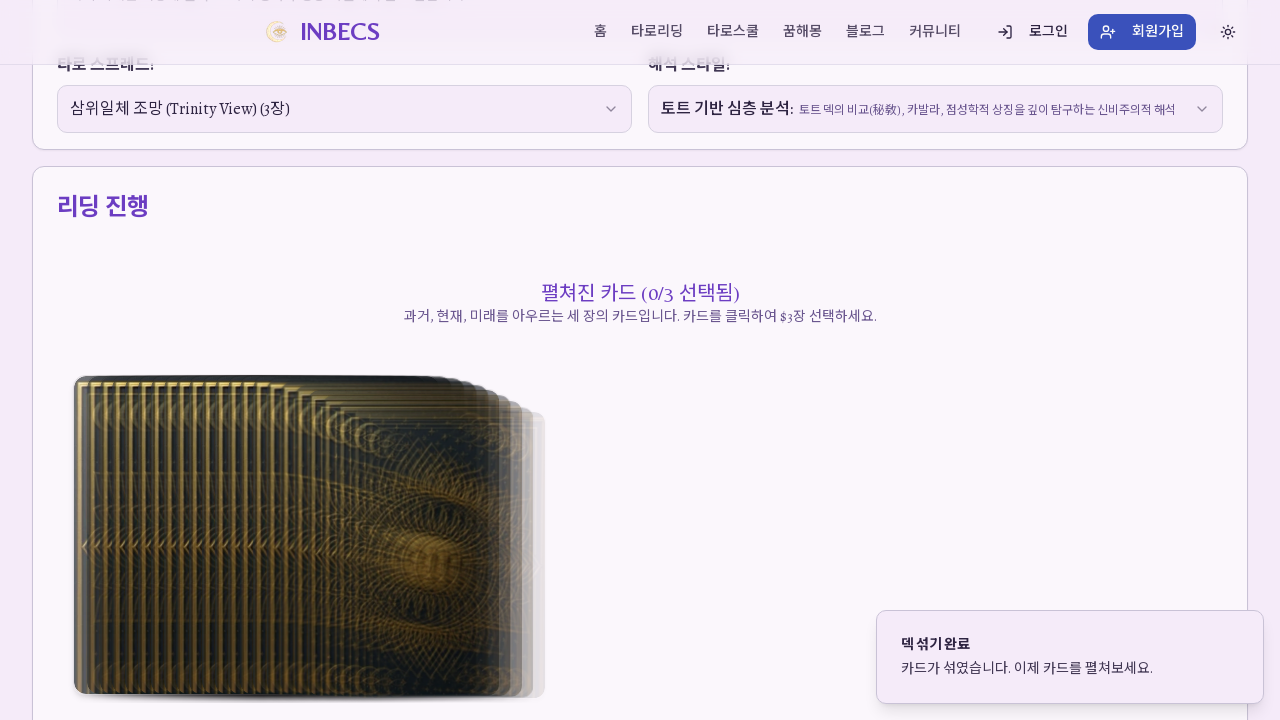

Waited for AI interpretation to be generated and displayed
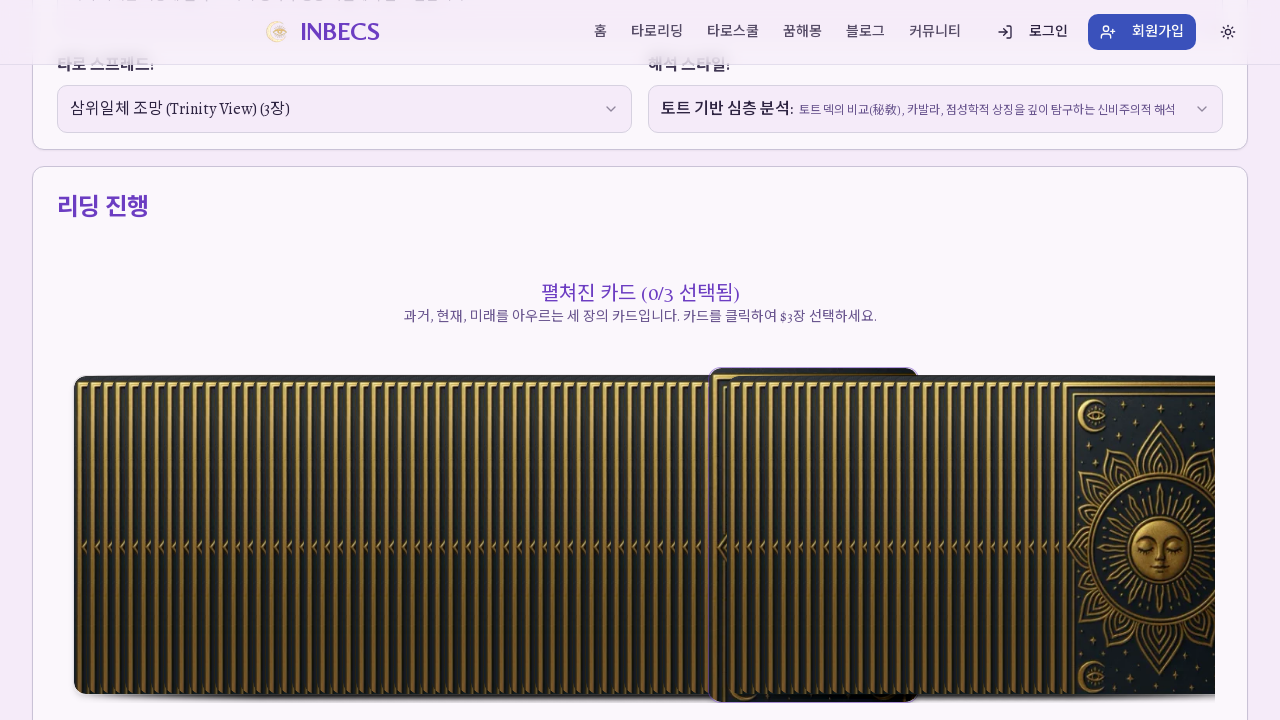

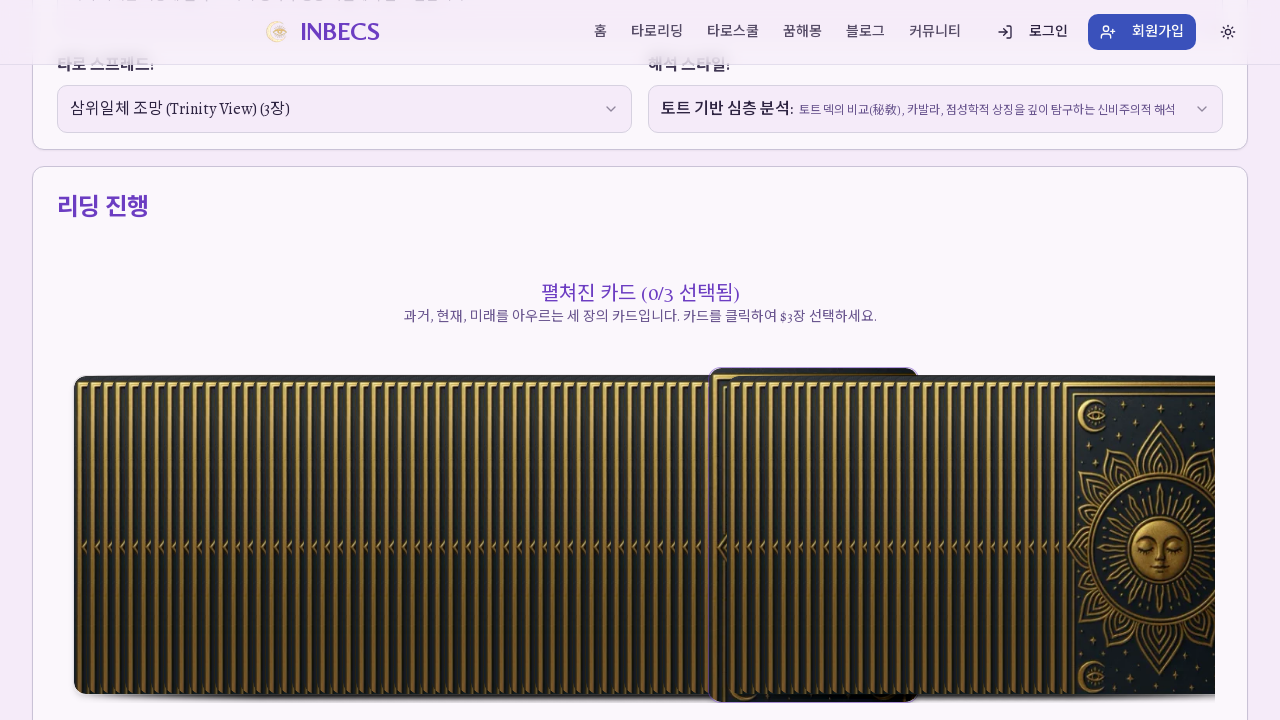